Tests dynamic dropdown functionality on a registration form by selecting a country from a searchable combobox and selecting a skill from a standard dropdown.

Starting URL: http://demo.automationtesting.in/Register.html

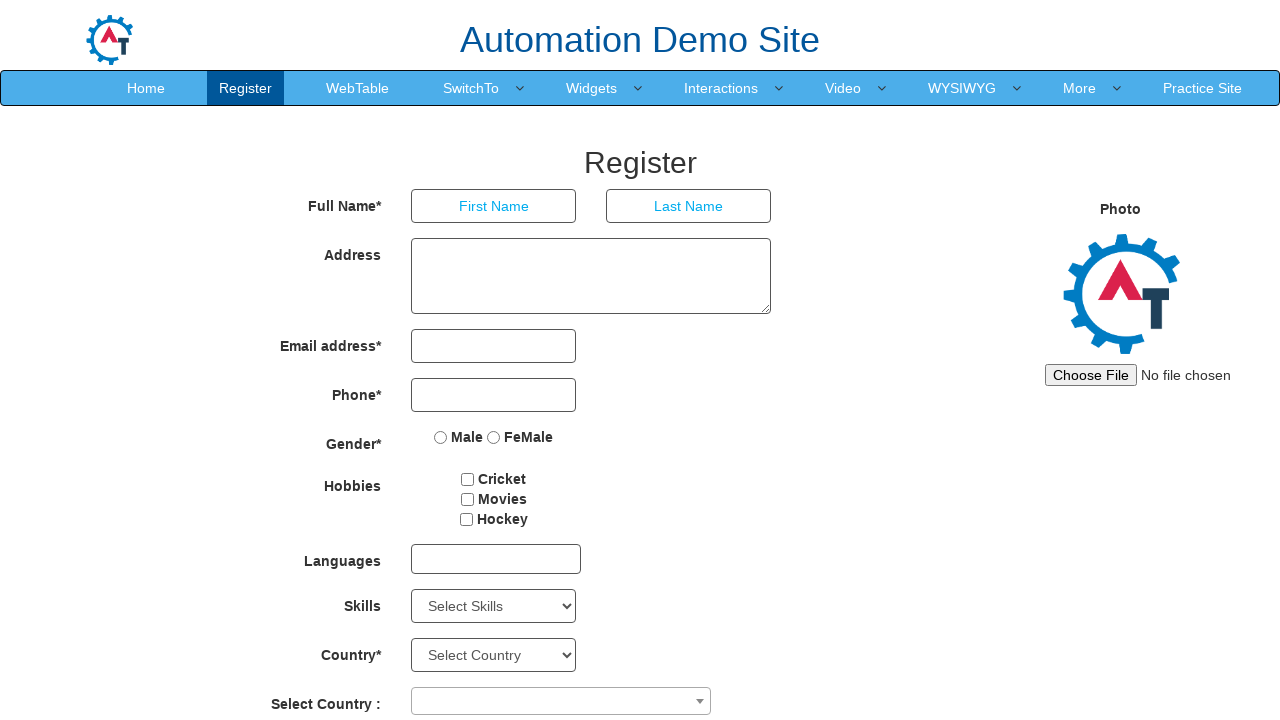

Clicked on country combobox to open dropdown at (561, 701) on span[role='combobox']
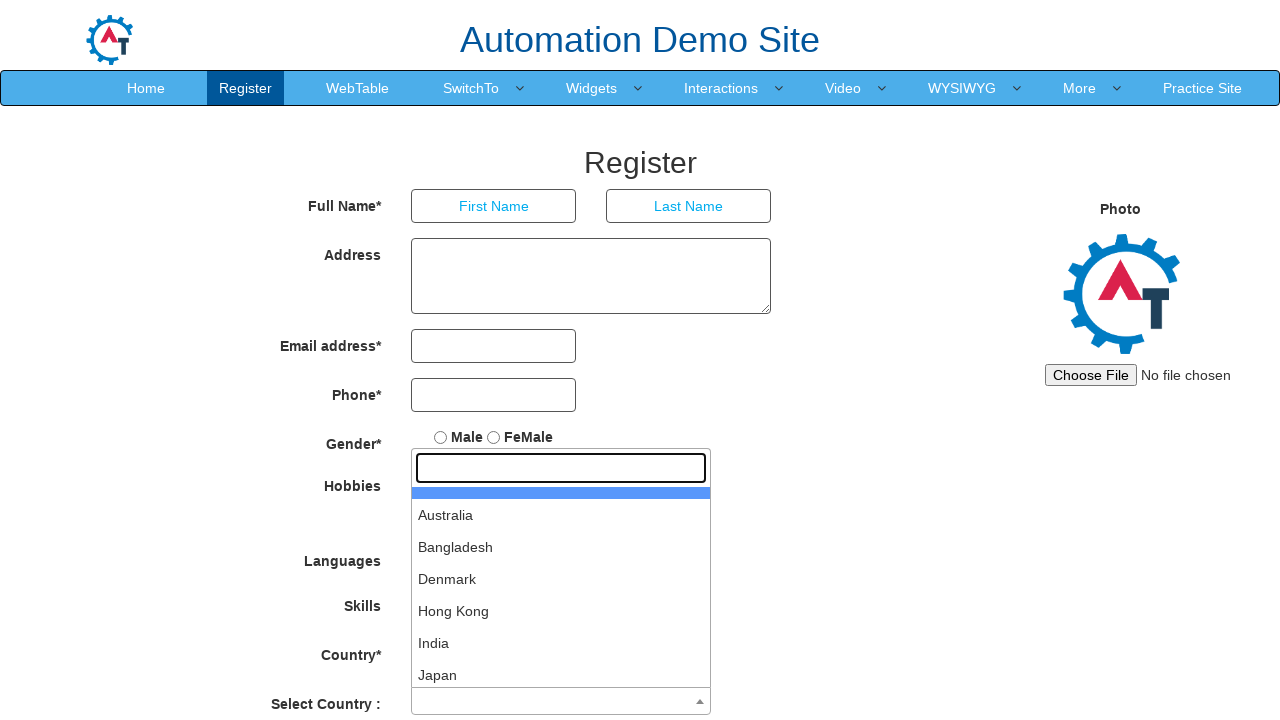

Selected India from the country dropdown at (561, 643) on xpath=//li[text()='India']
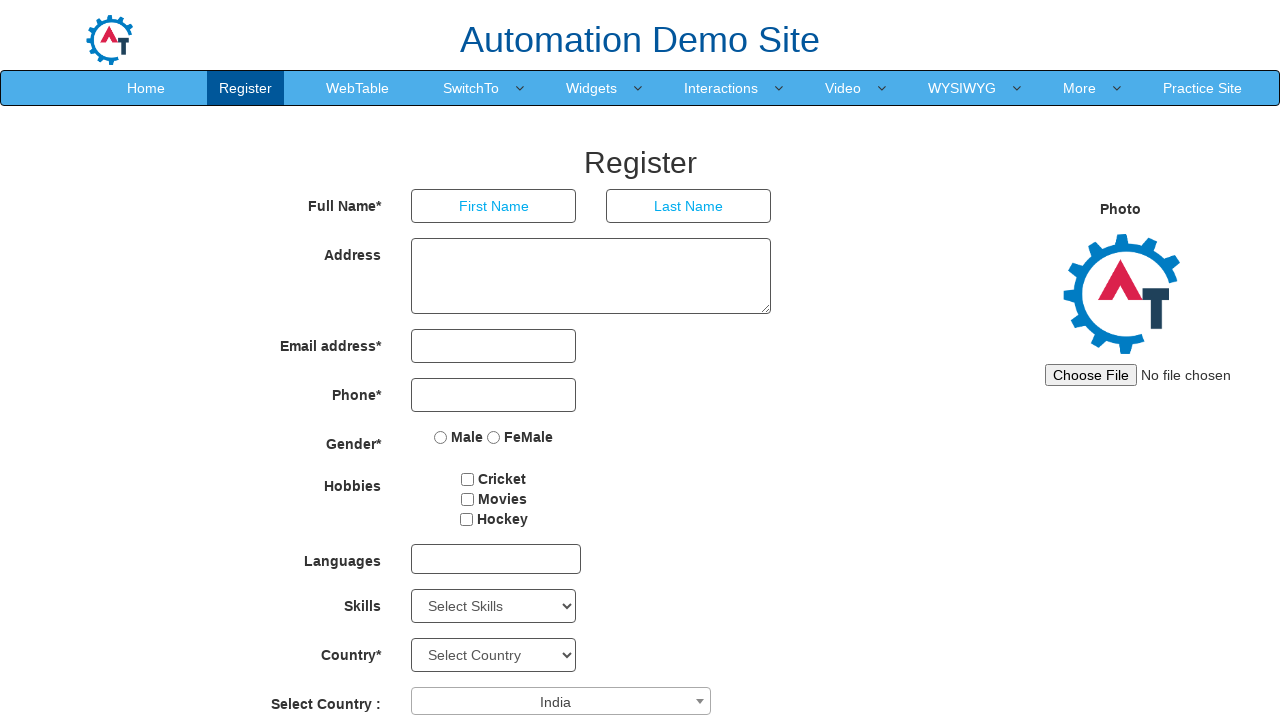

Selected Adobe Photoshop from the Skills dropdown on select#Skills
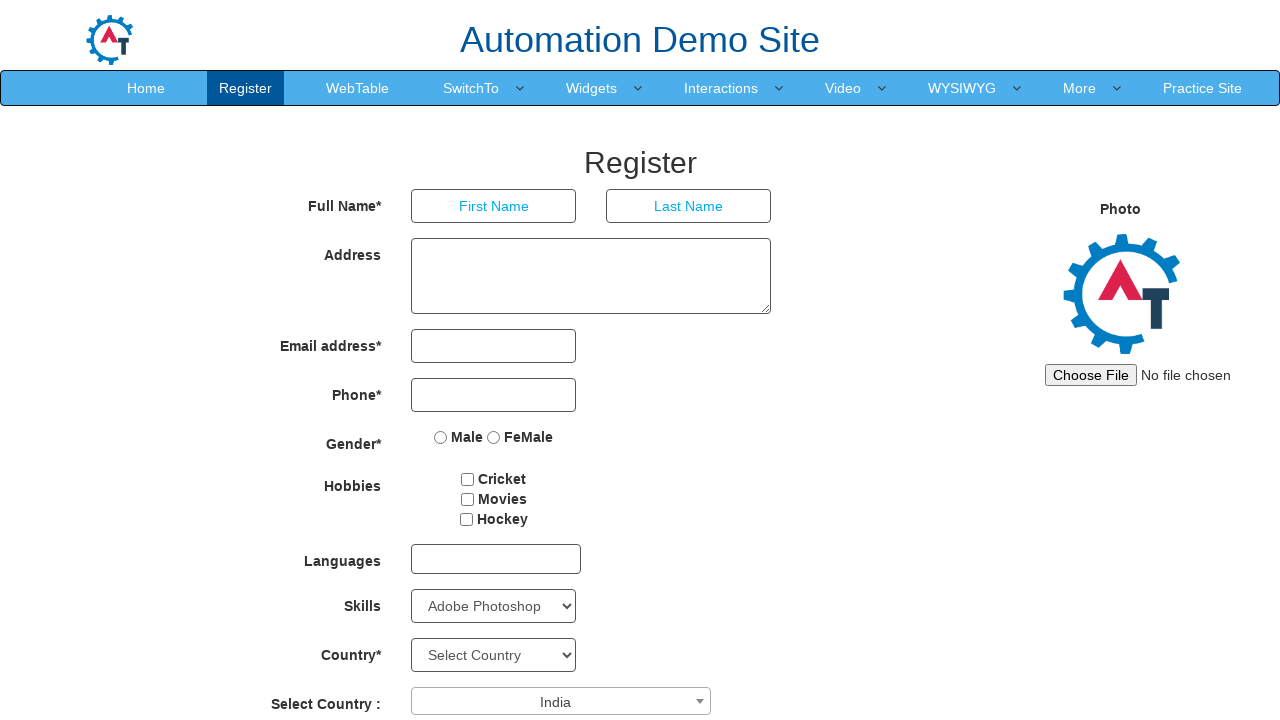

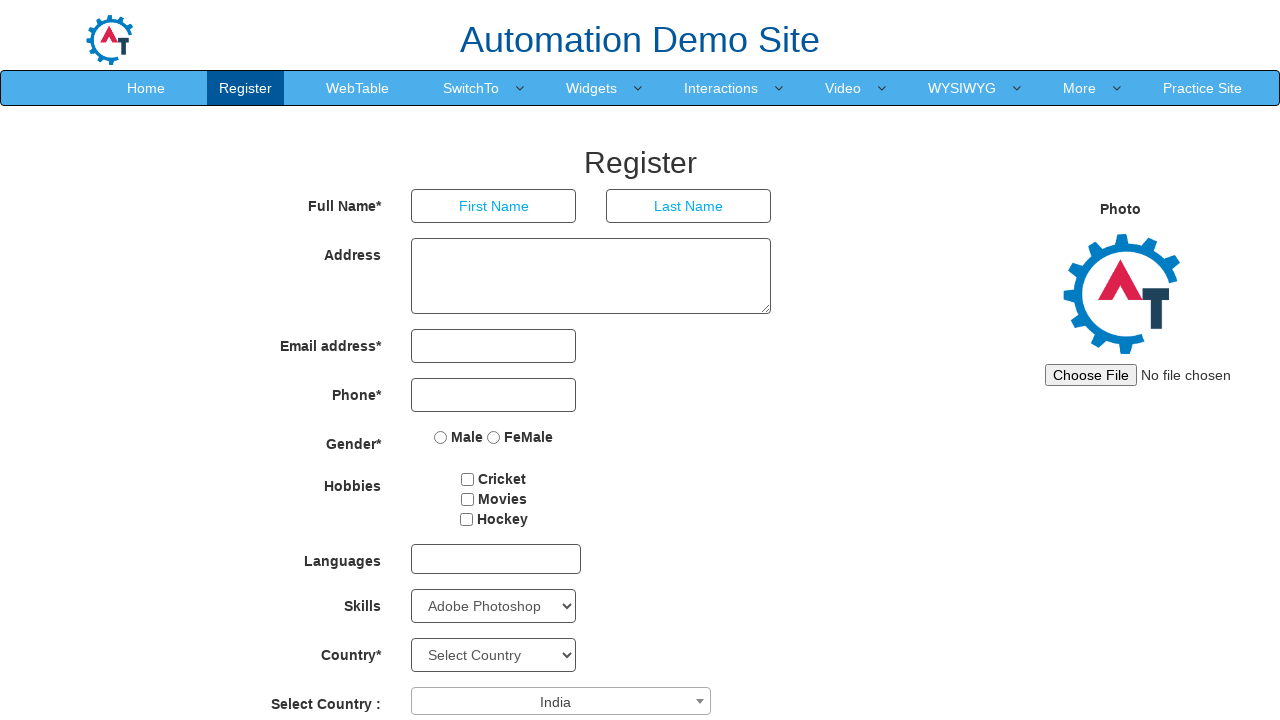